Tests the profile dropdown functionality by clicking on the profile button and verifying the greeting text

Starting URL: https://www.meesho.com/

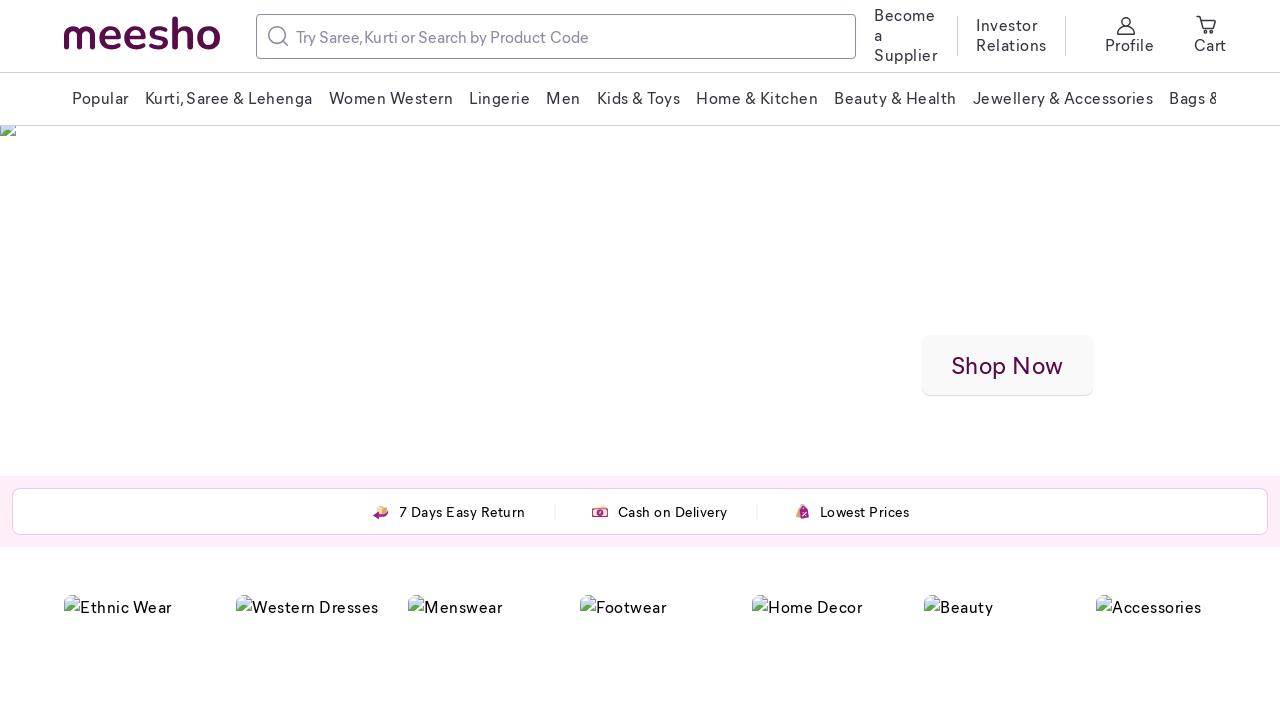

Clicked profile button using selector: text=Profile at (1130, 44) on text=Profile
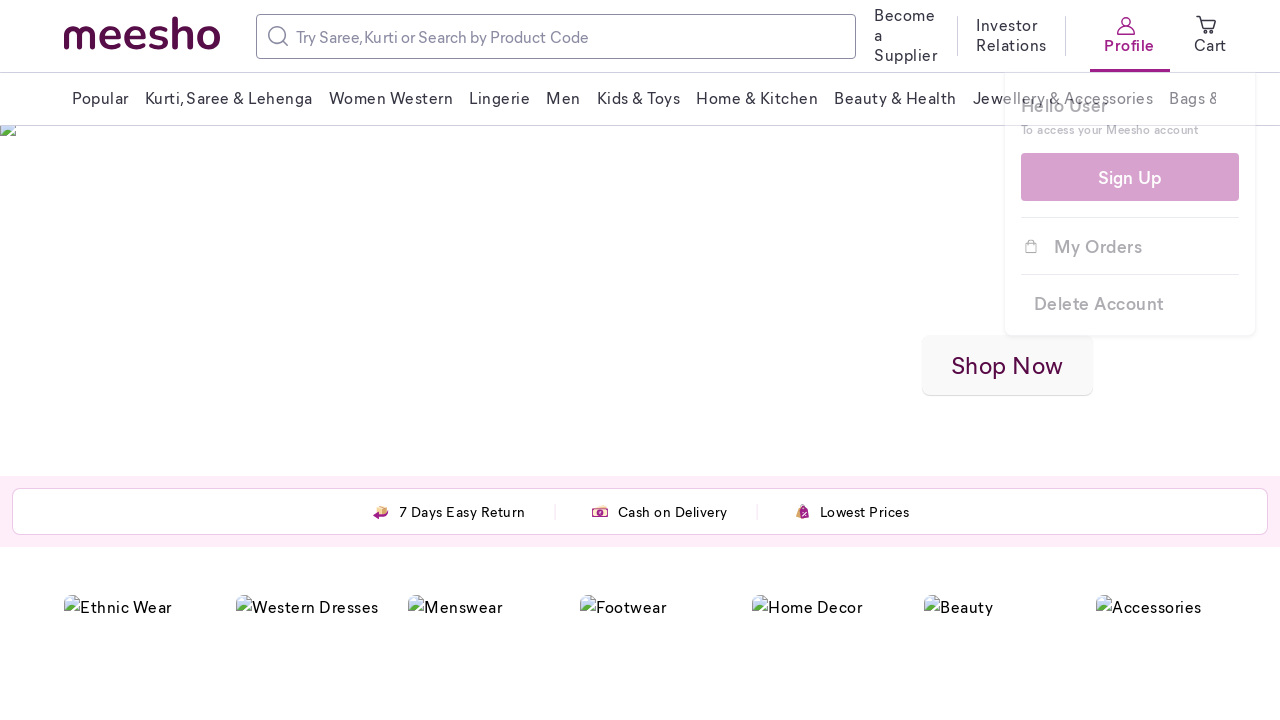

Profile dropdown appeared with greeting text 'Hello User'
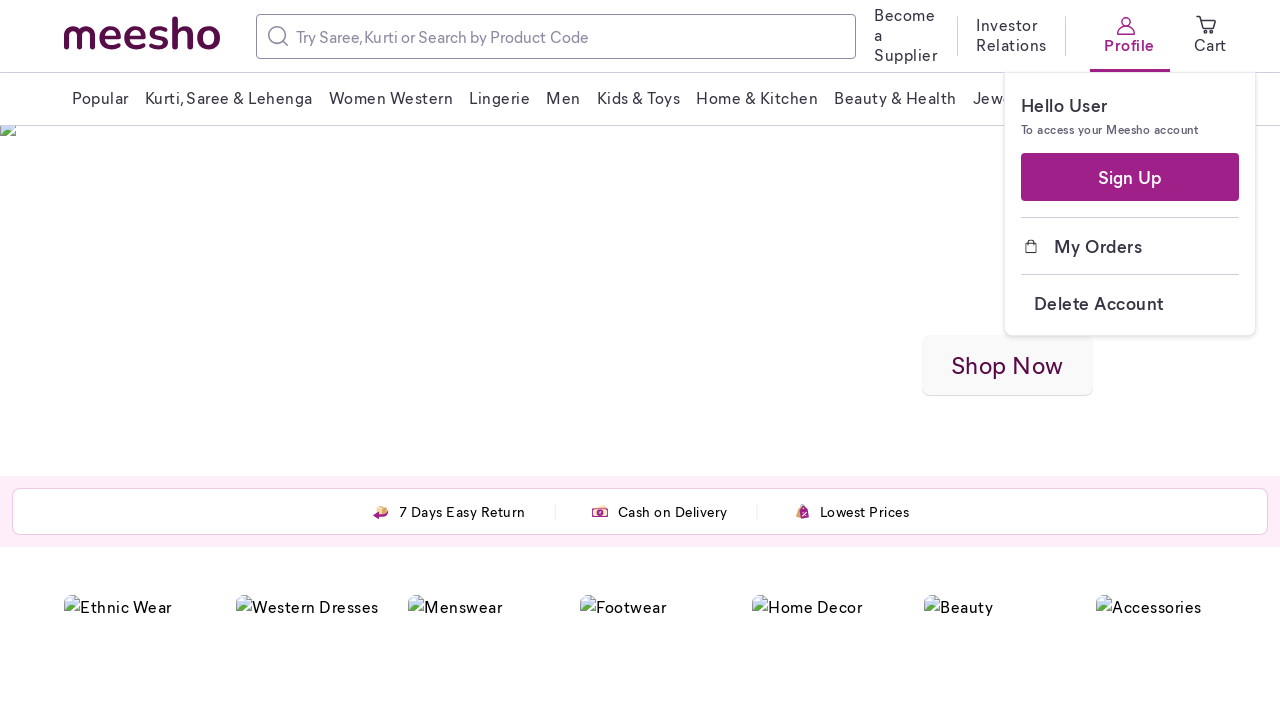

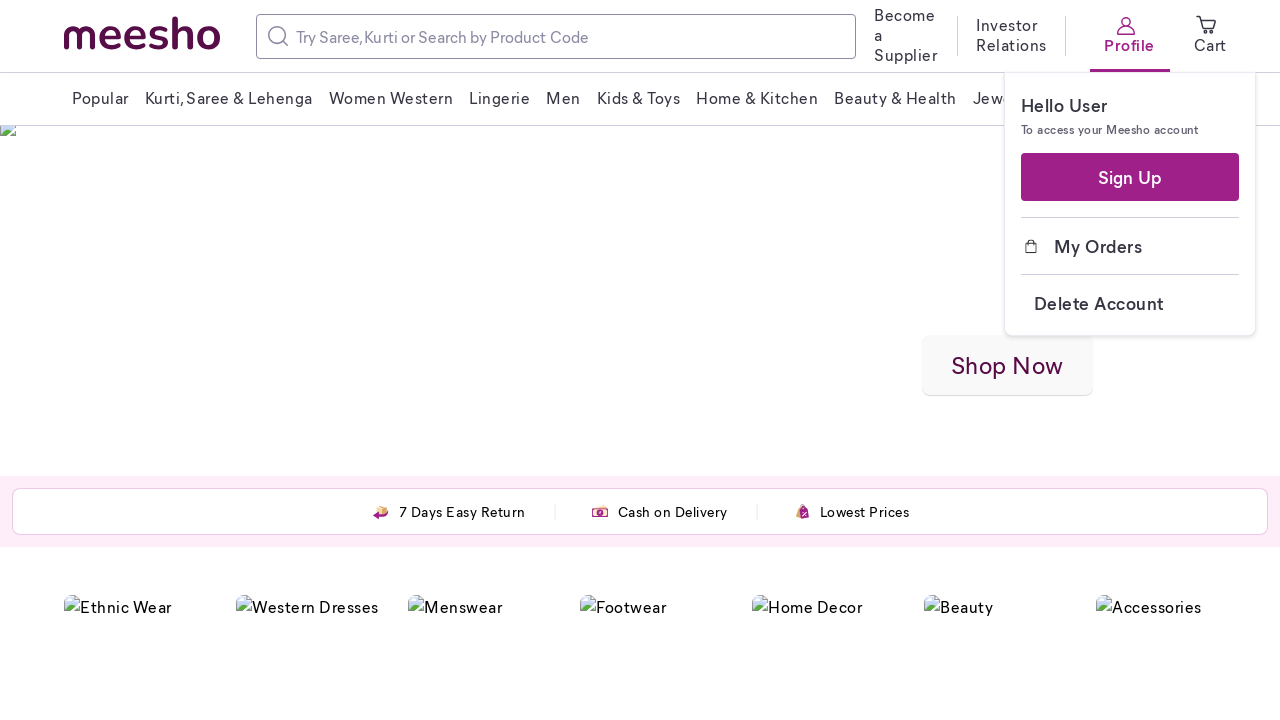